Tests custom radio button selection on a Google Form by clicking on a city option and verifying its selection

Starting URL: https://docs.google.com/forms/d/e/1FAIpQLSfiypnd69zhuDkjKgqvpID9kwO29UCzeCVrGGtbNPZXQok0jA/viewform

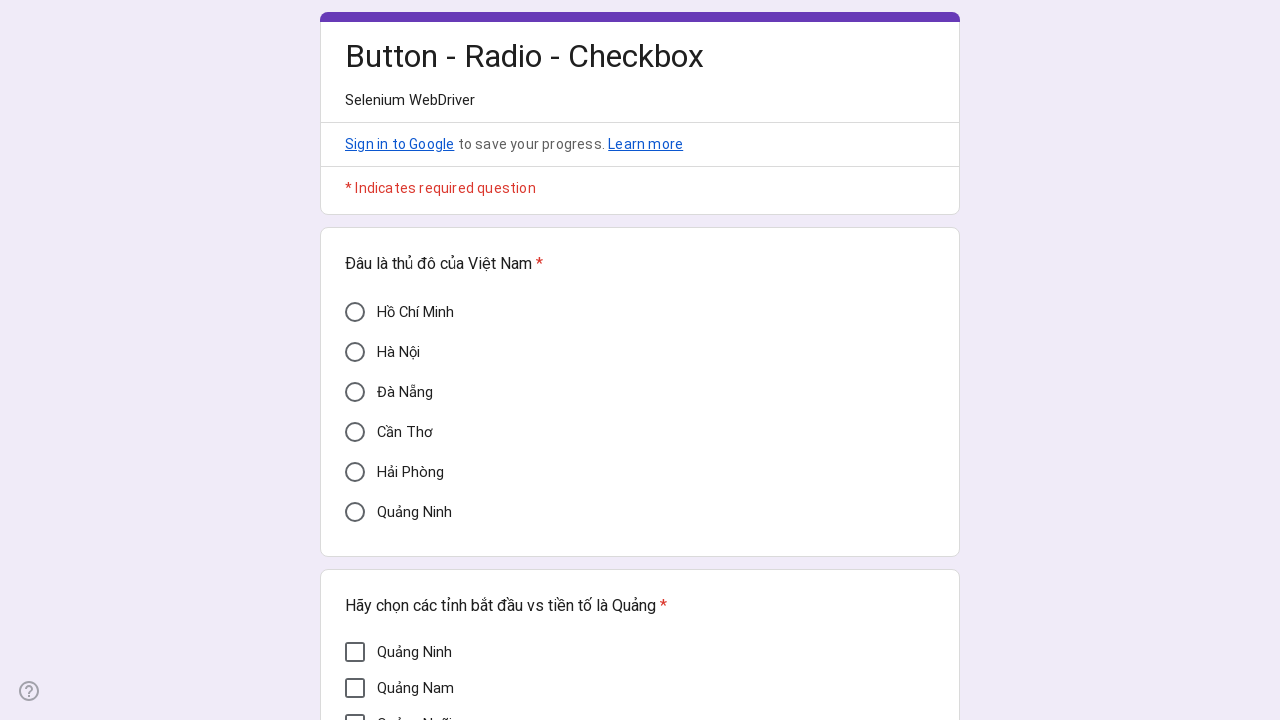

Waited for Google Form to load
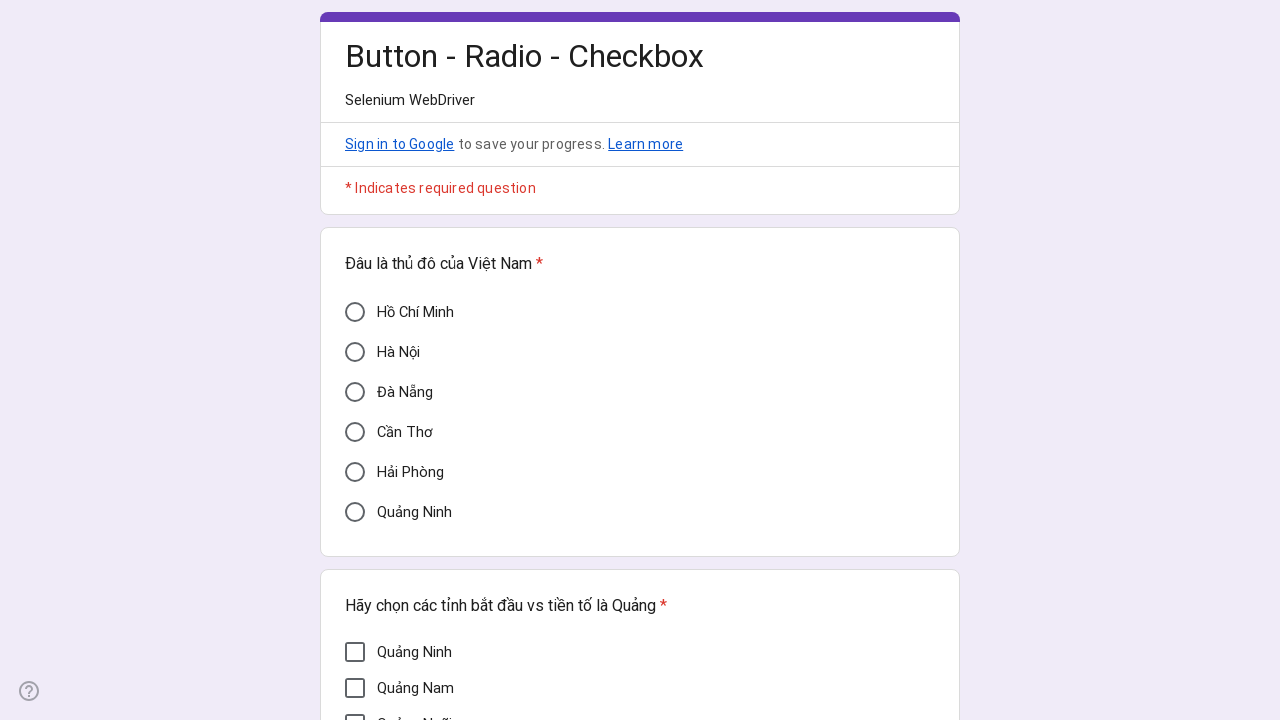

Clicked on 'Cần Thơ' radio button option at (355, 432) on div[aria-label='Cần Thơ']
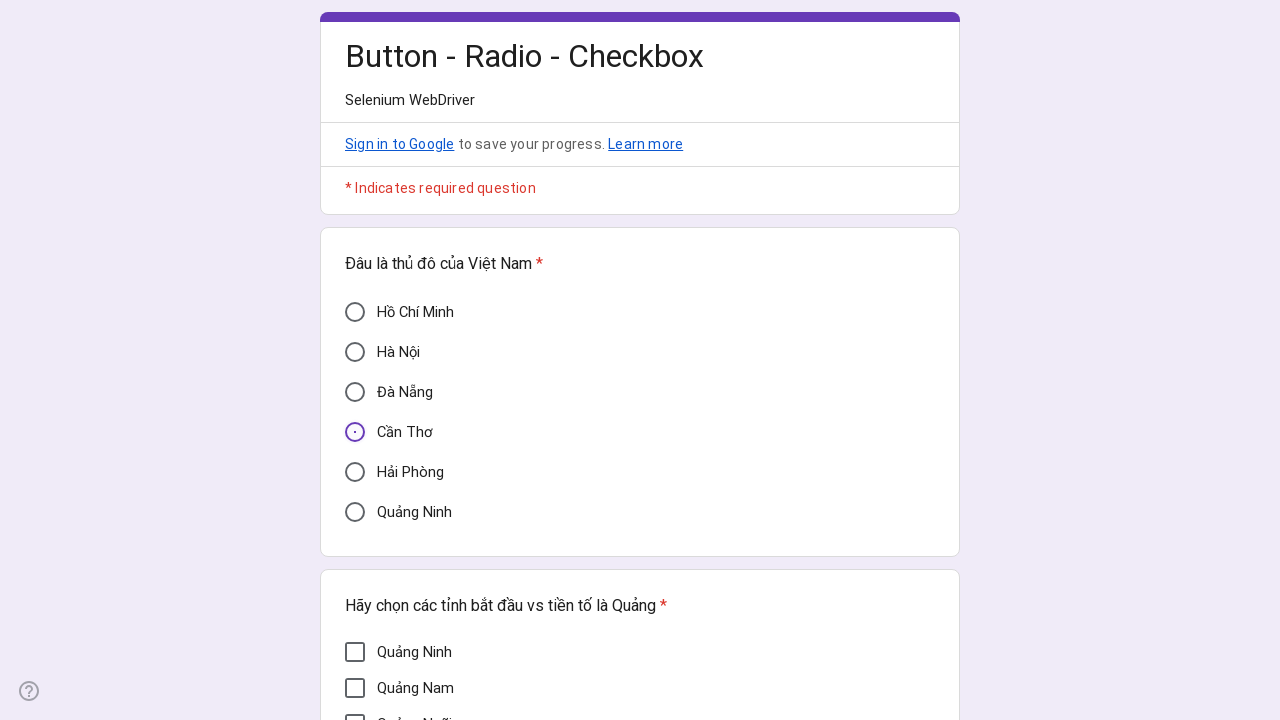

Waited for radio button selection to register
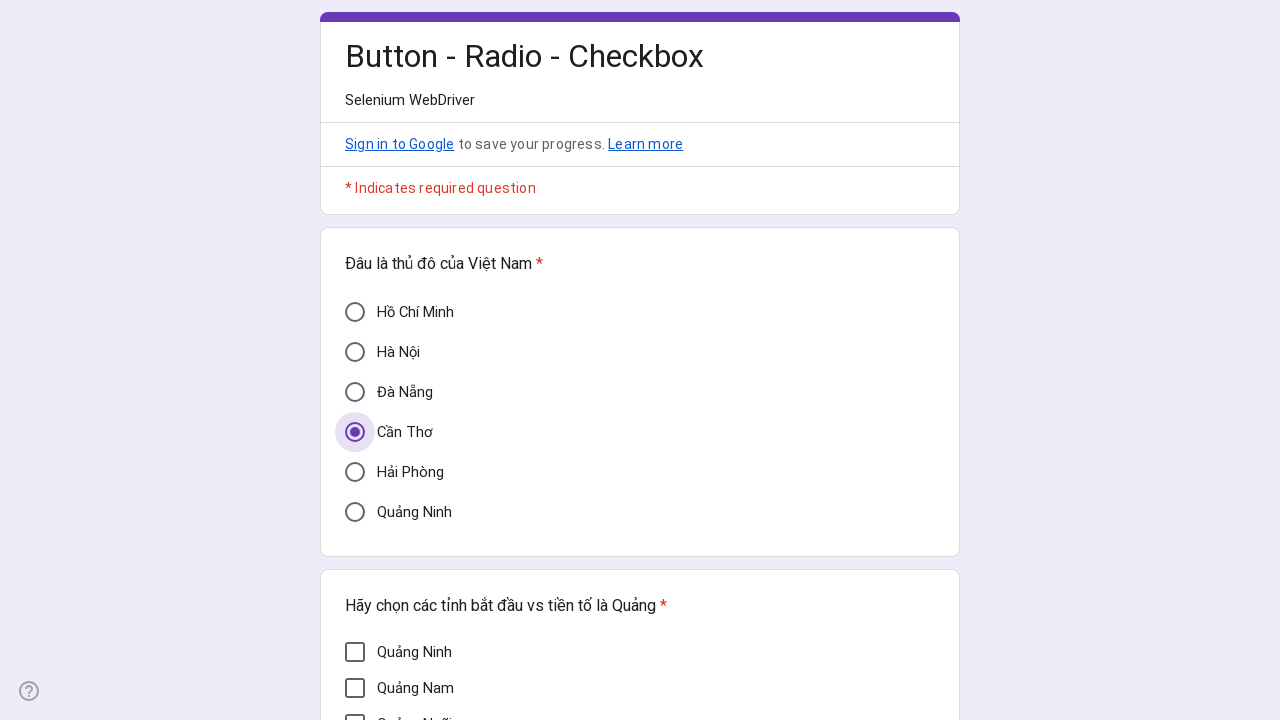

Verified 'Cần Thơ' radio button is selected
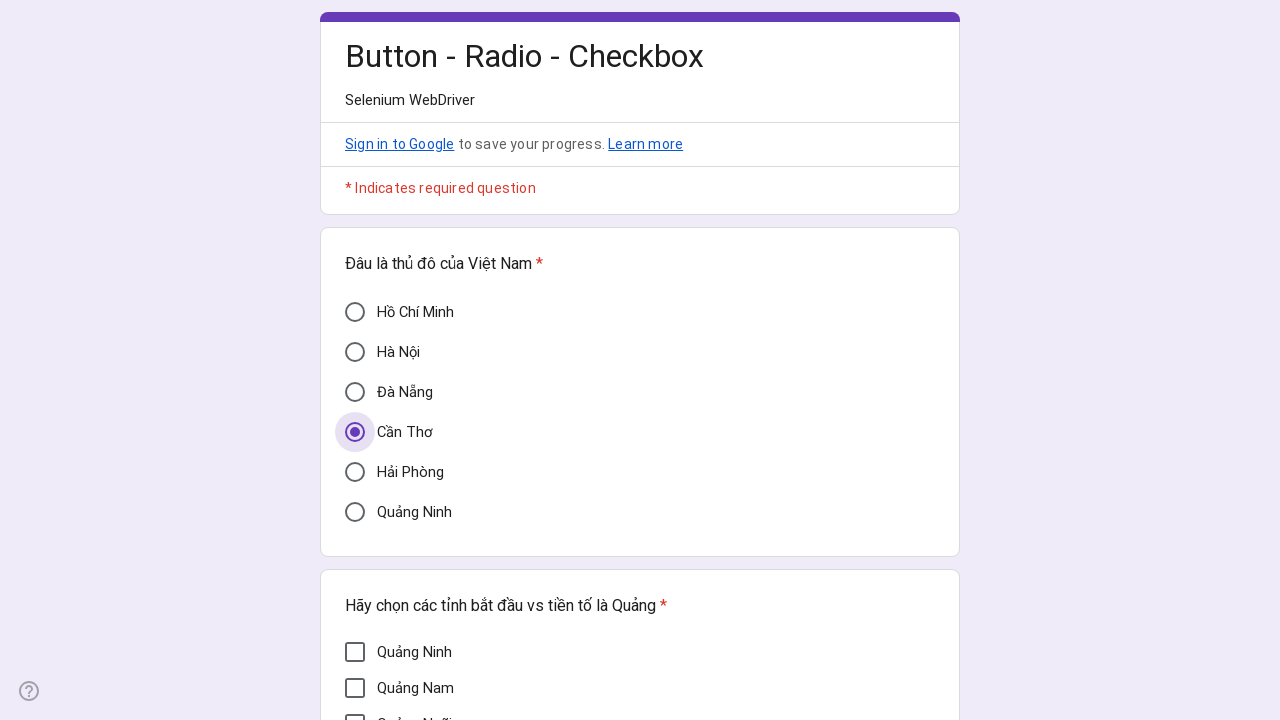

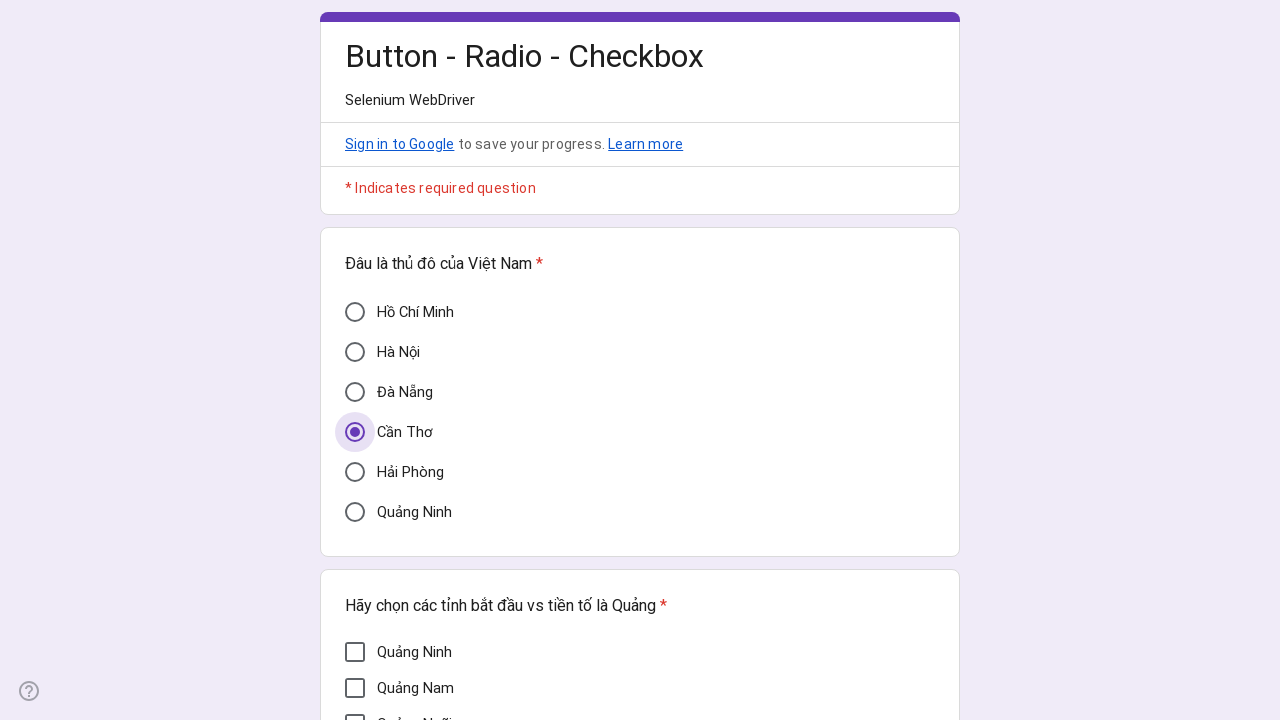